Automates playing the Cookie Clicker game by selecting English language, clicking the cookie repeatedly, and purchasing upgrades from the store when affordable over a timed session.

Starting URL: https://ozh.github.io/cookieclicker/

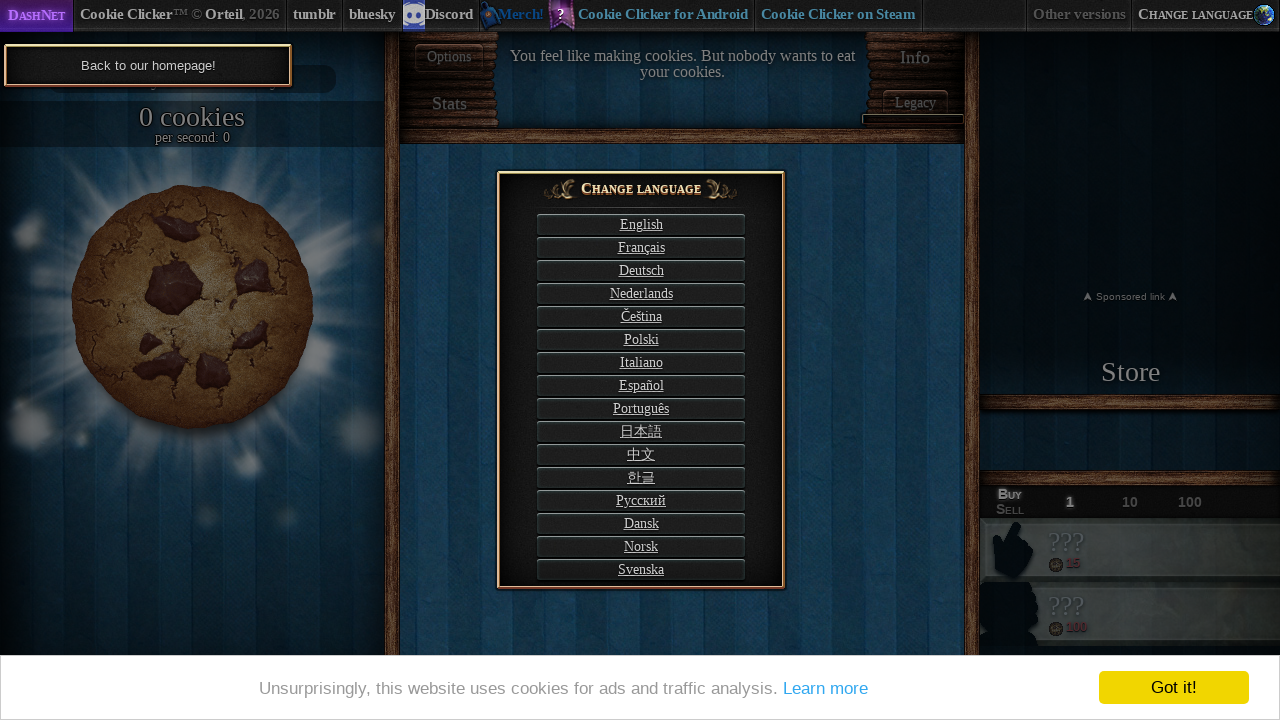

Waited 3 seconds for page to load
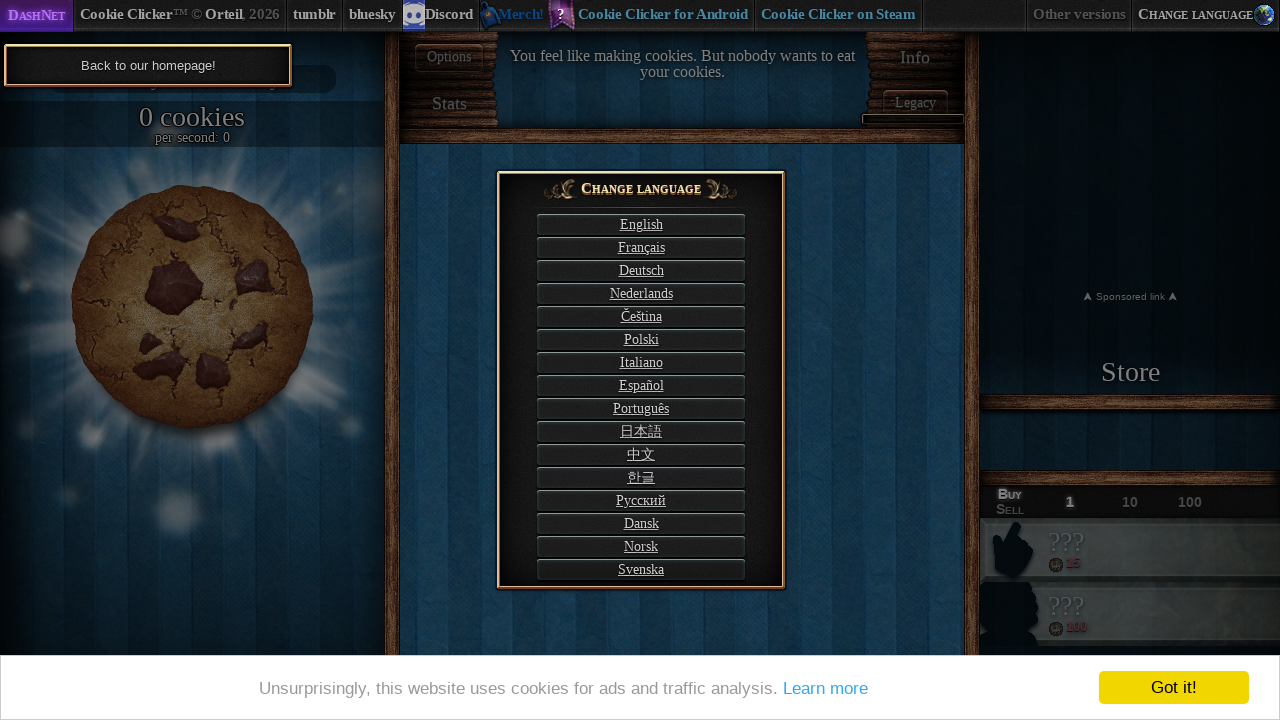

Selected English language at (641, 224) on //*[@id="langSelect-EN"]
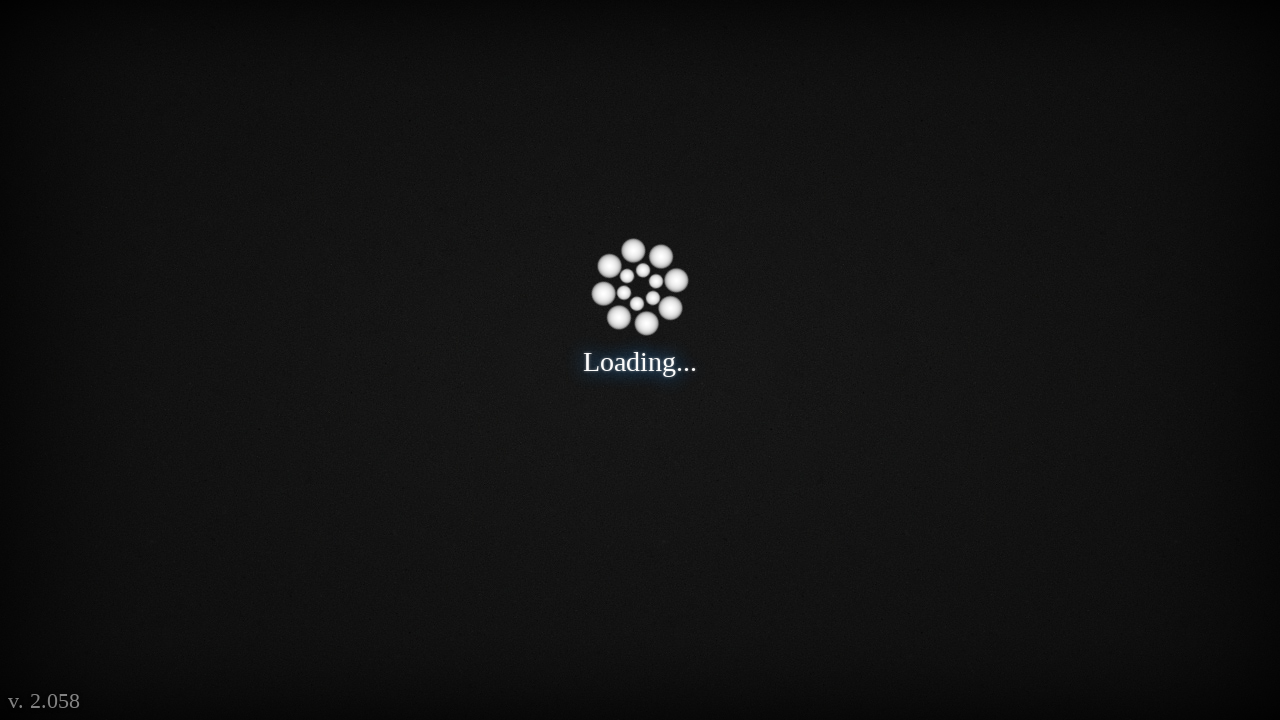

Waited 2 seconds for game to load
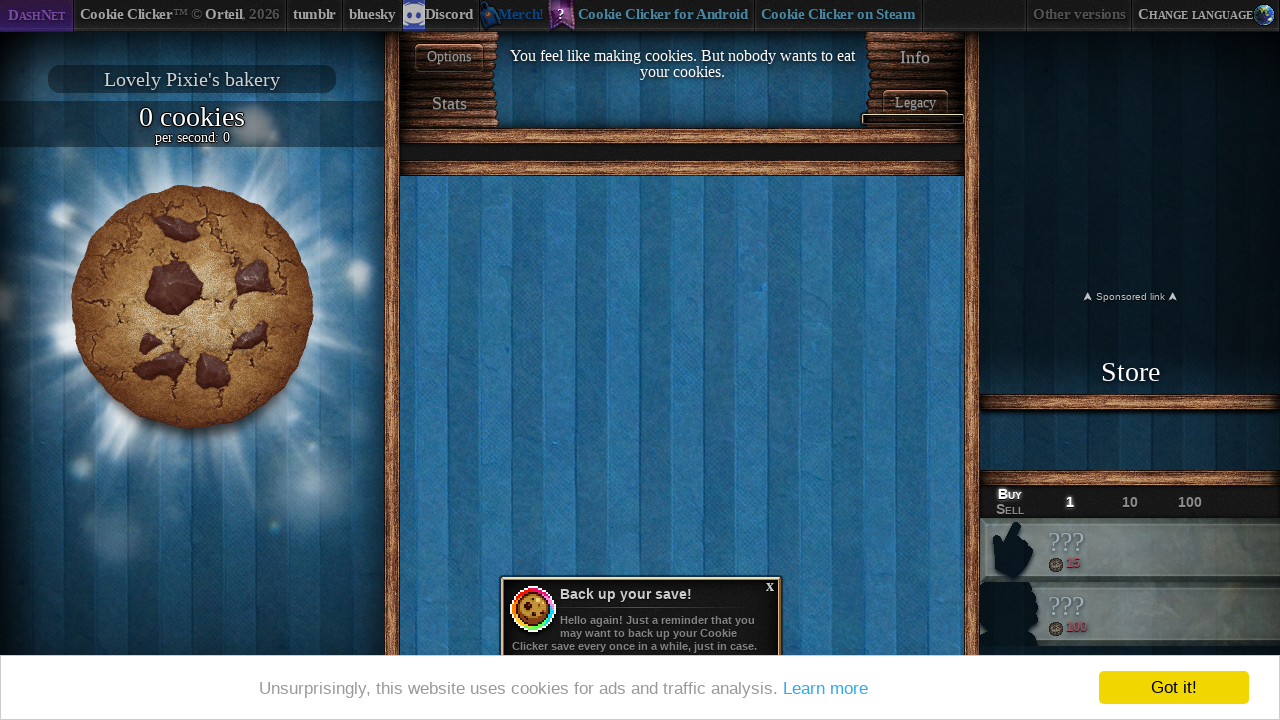

Located the big cookie element
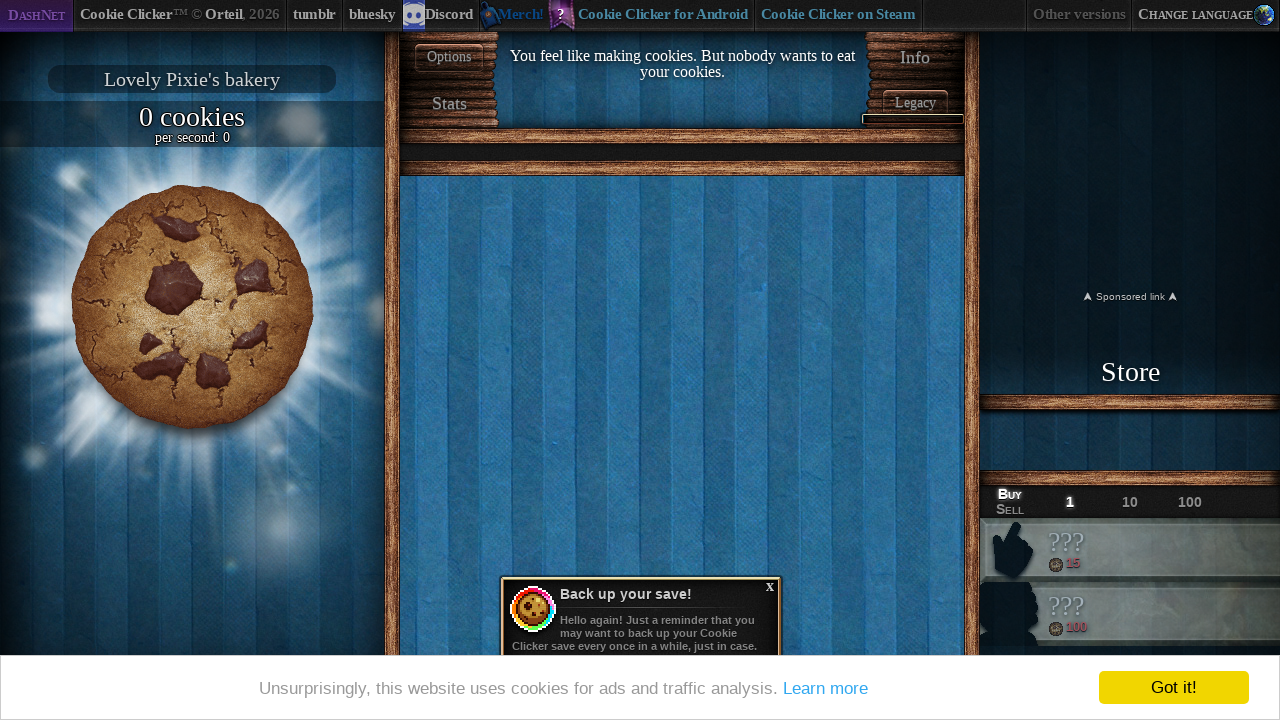

Clicked the cookie 10 times at (192, 307) on #bigCookie
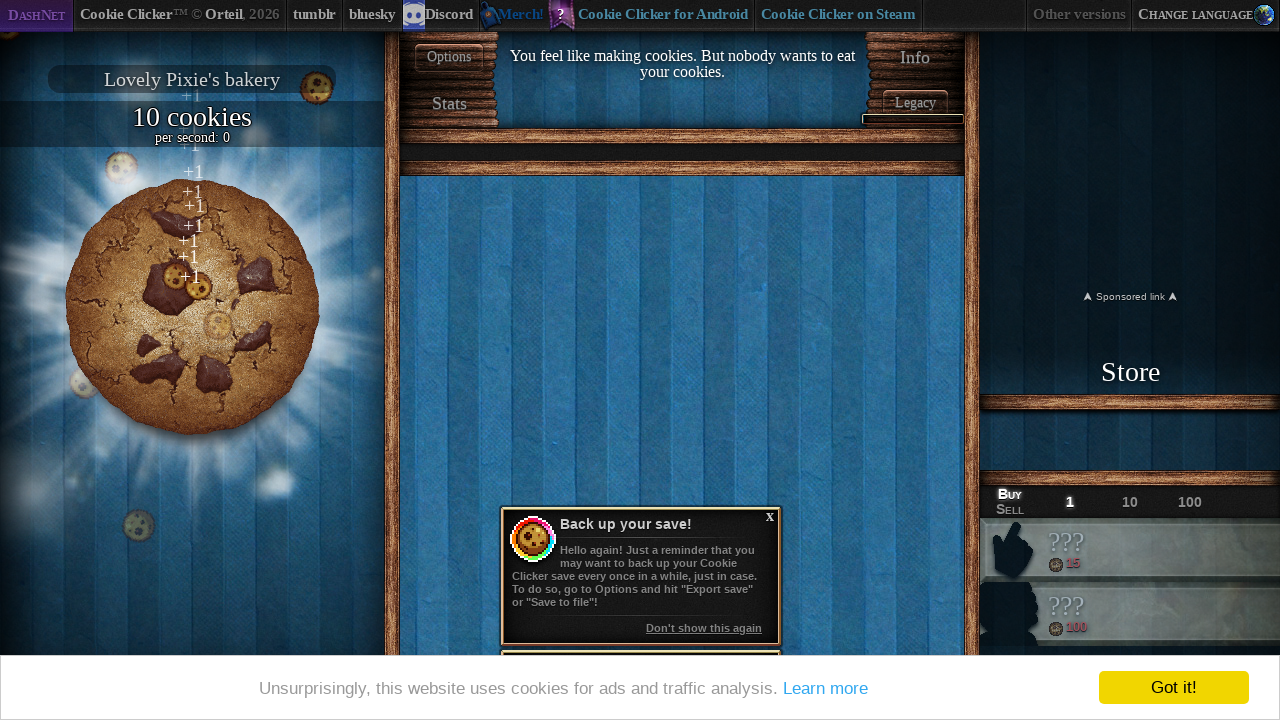

Clicked the cookie 10 times at (192, 307) on #bigCookie
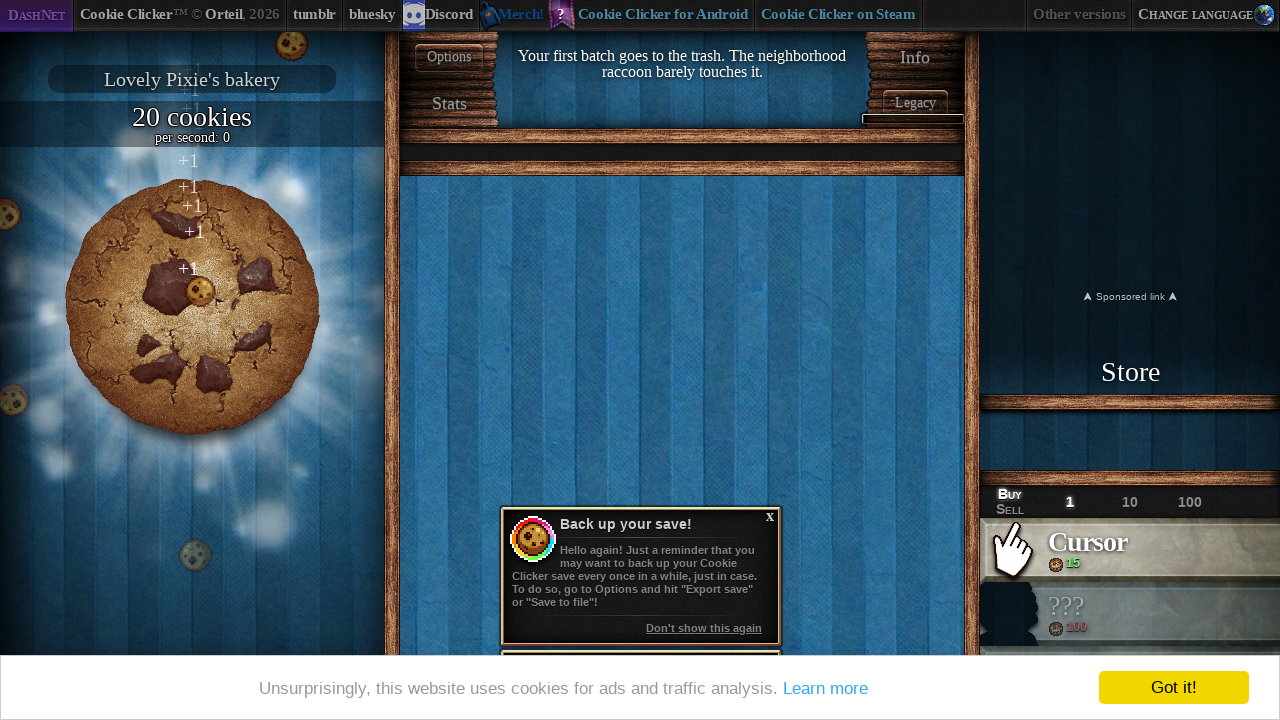

Found 1 affordable upgrade(s)
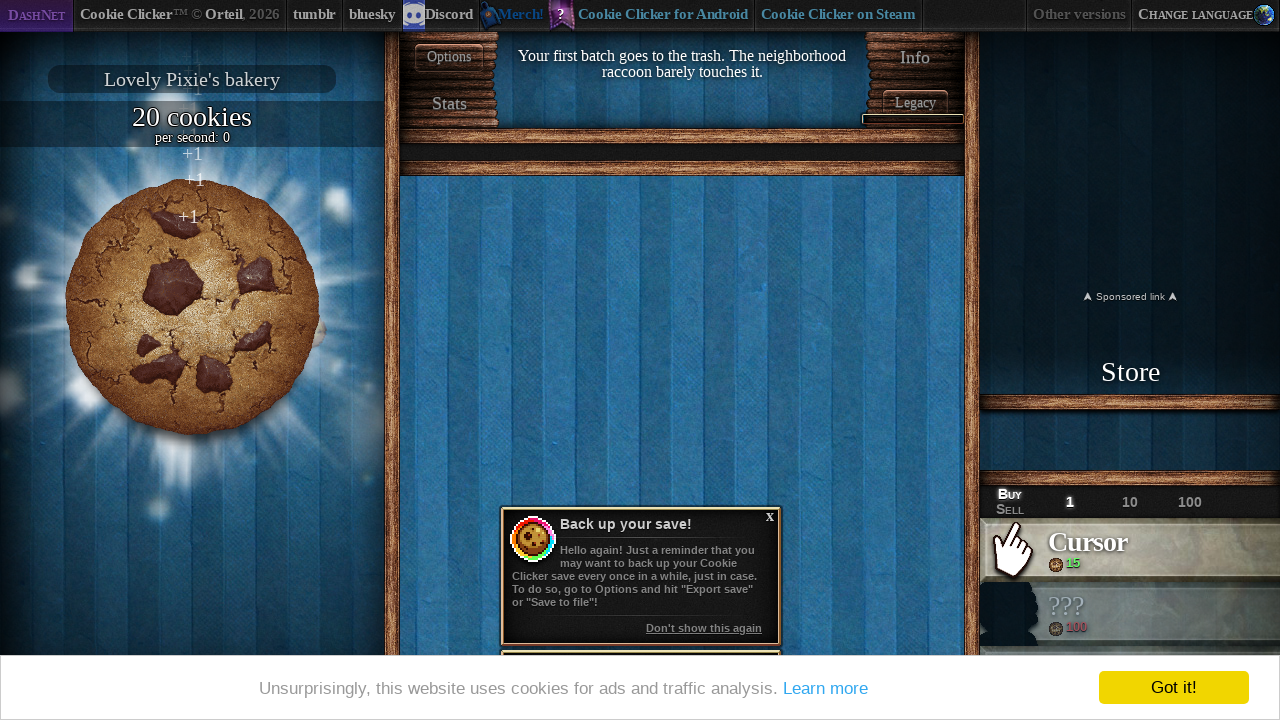

Purchased the most expensive affordable upgrade at (1130, 550) on div[id^='product'].enabled >> nth=-1
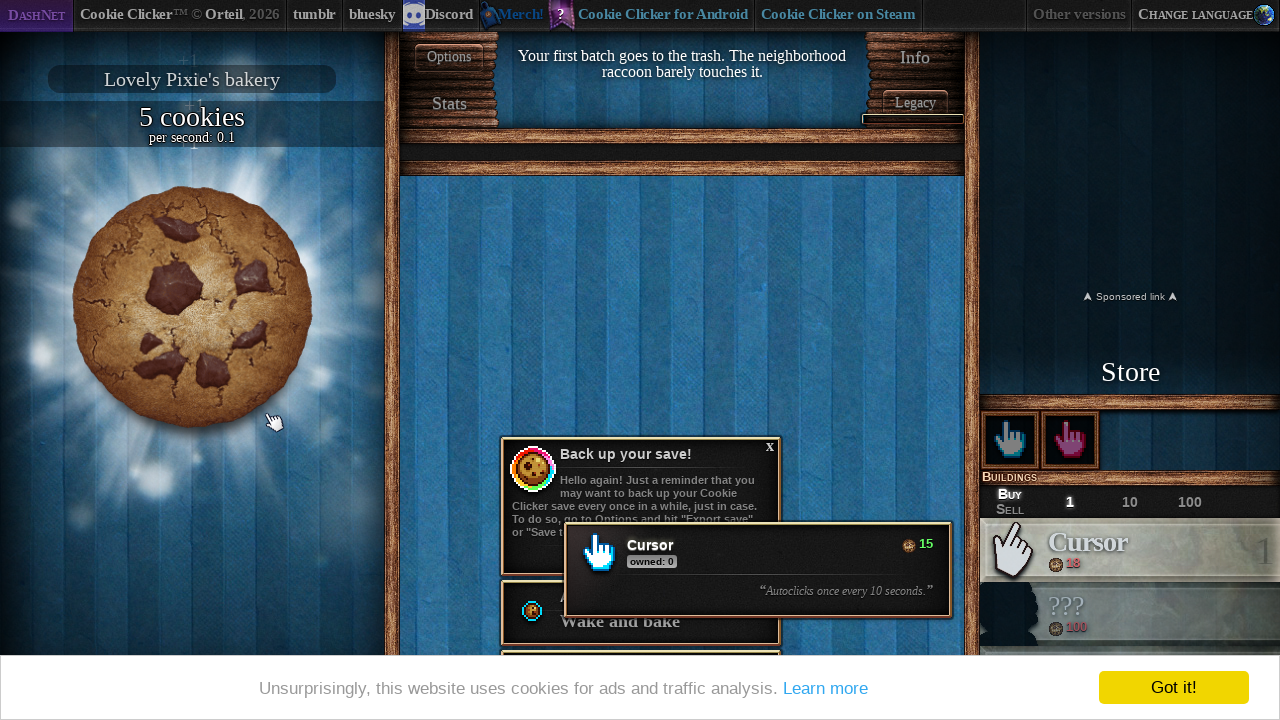

Clicked the cookie 10 times at (192, 307) on #bigCookie
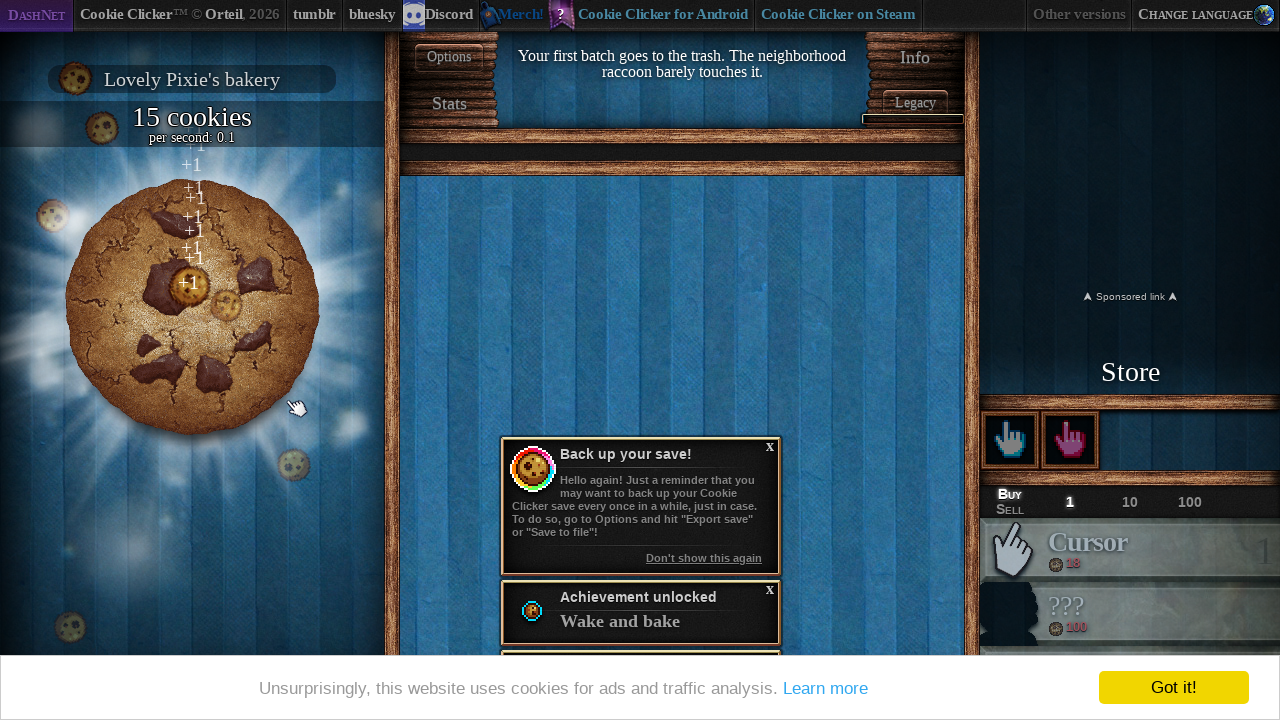

Clicked the cookie 10 times at (192, 307) on #bigCookie
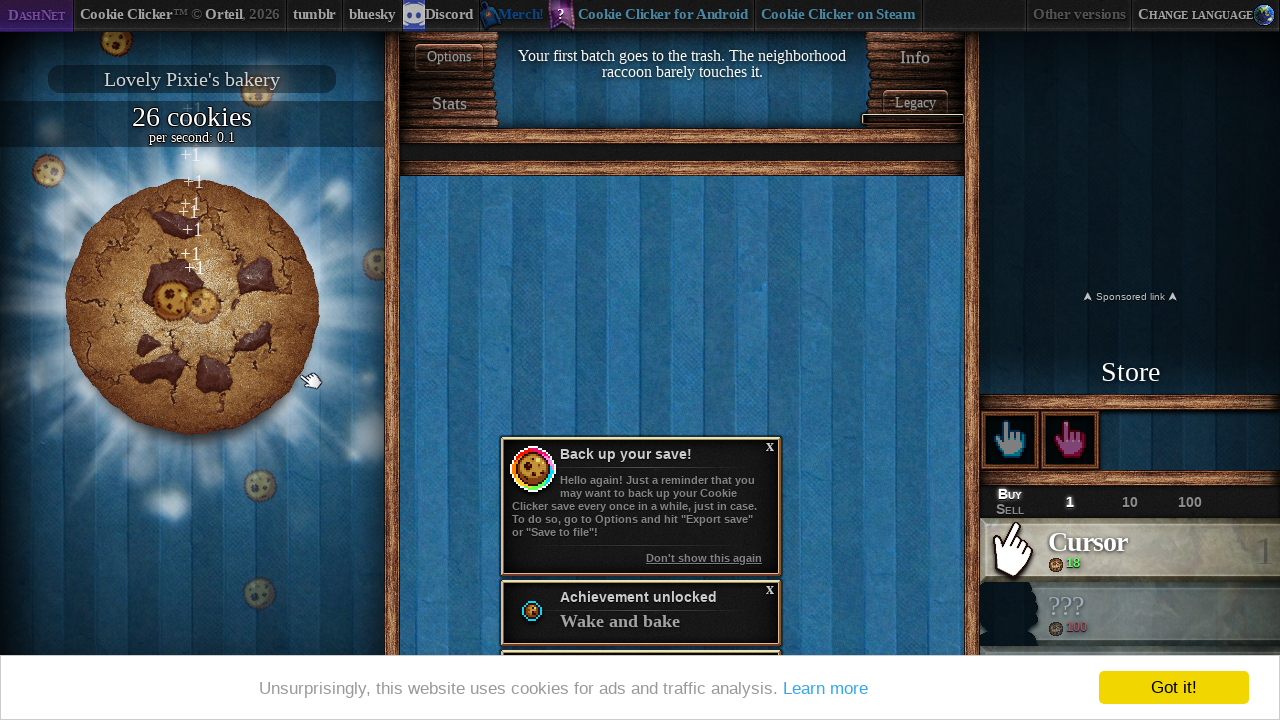

Found 1 affordable upgrade(s)
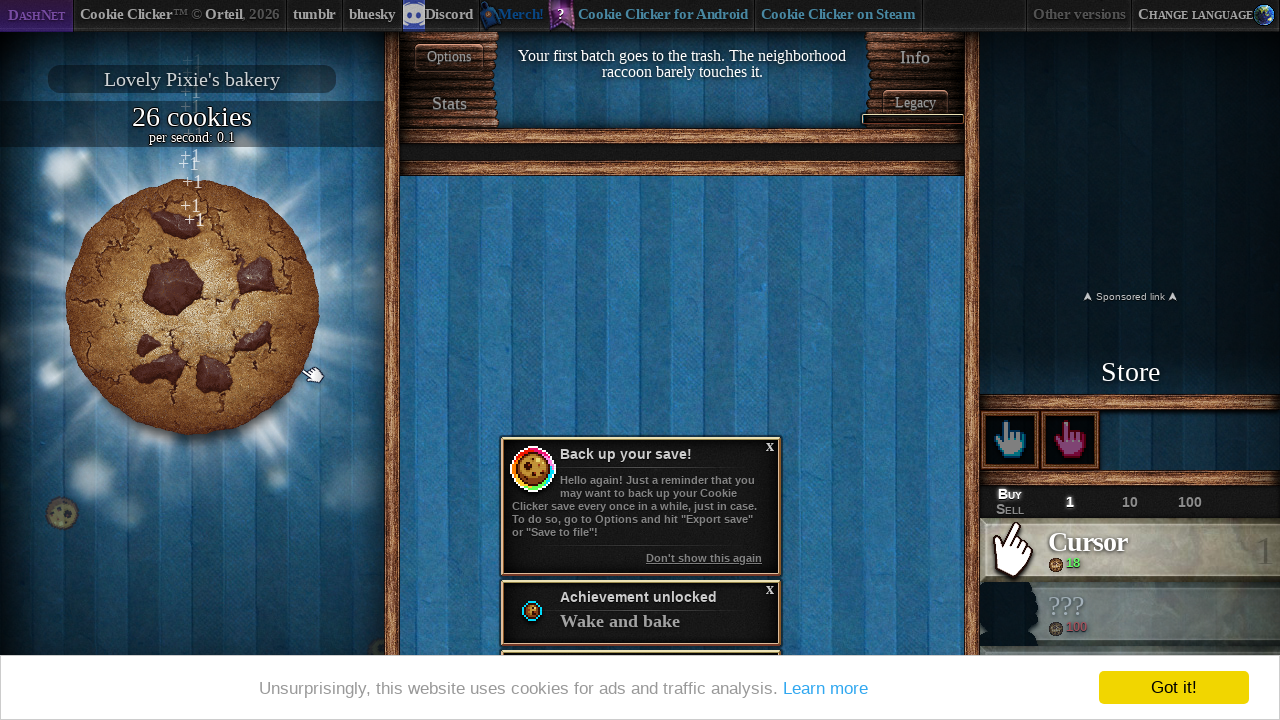

Purchased the most expensive affordable upgrade at (1130, 550) on div[id^='product'].enabled >> nth=-1
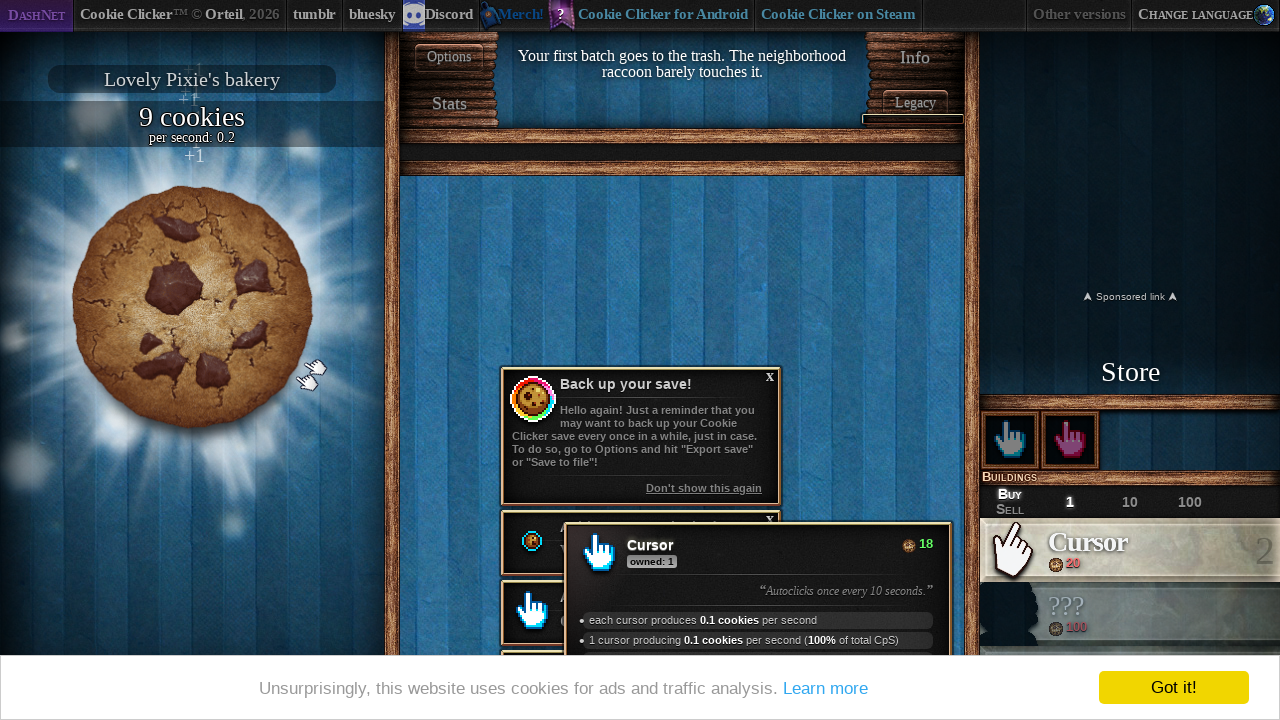

Clicked the cookie 10 times at (192, 307) on #bigCookie
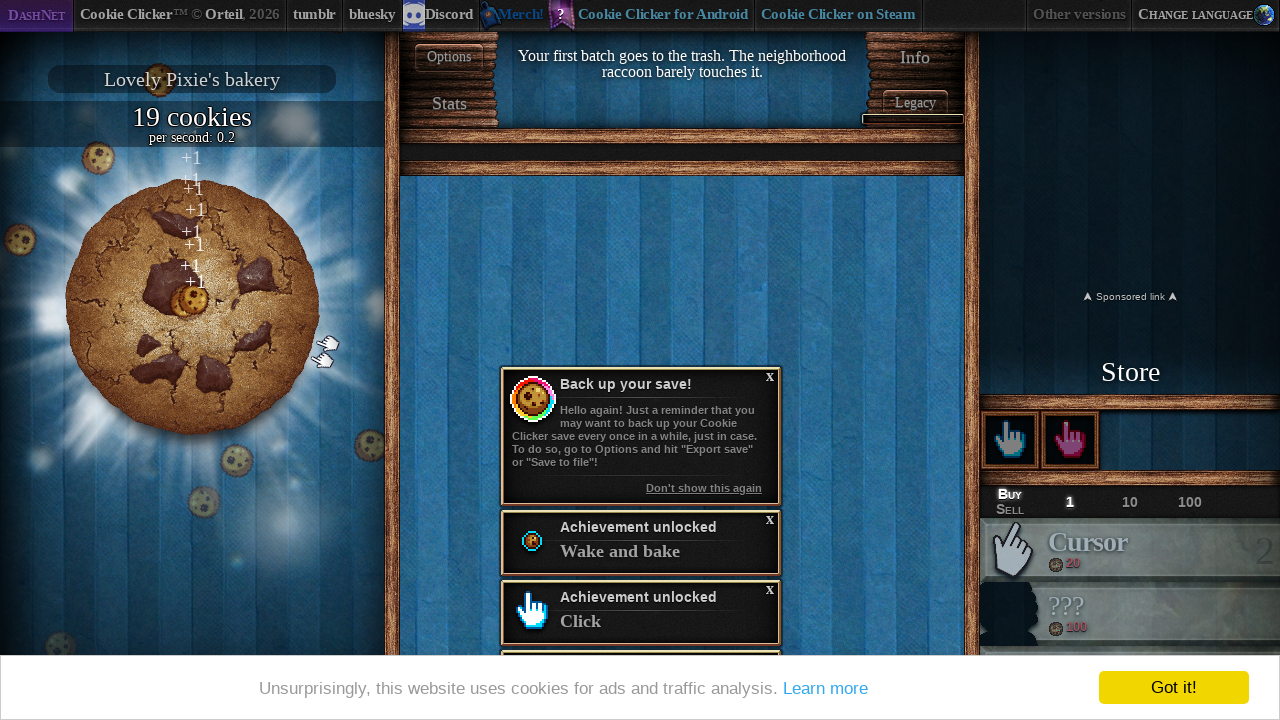

Clicked the cookie 10 times at (192, 307) on #bigCookie
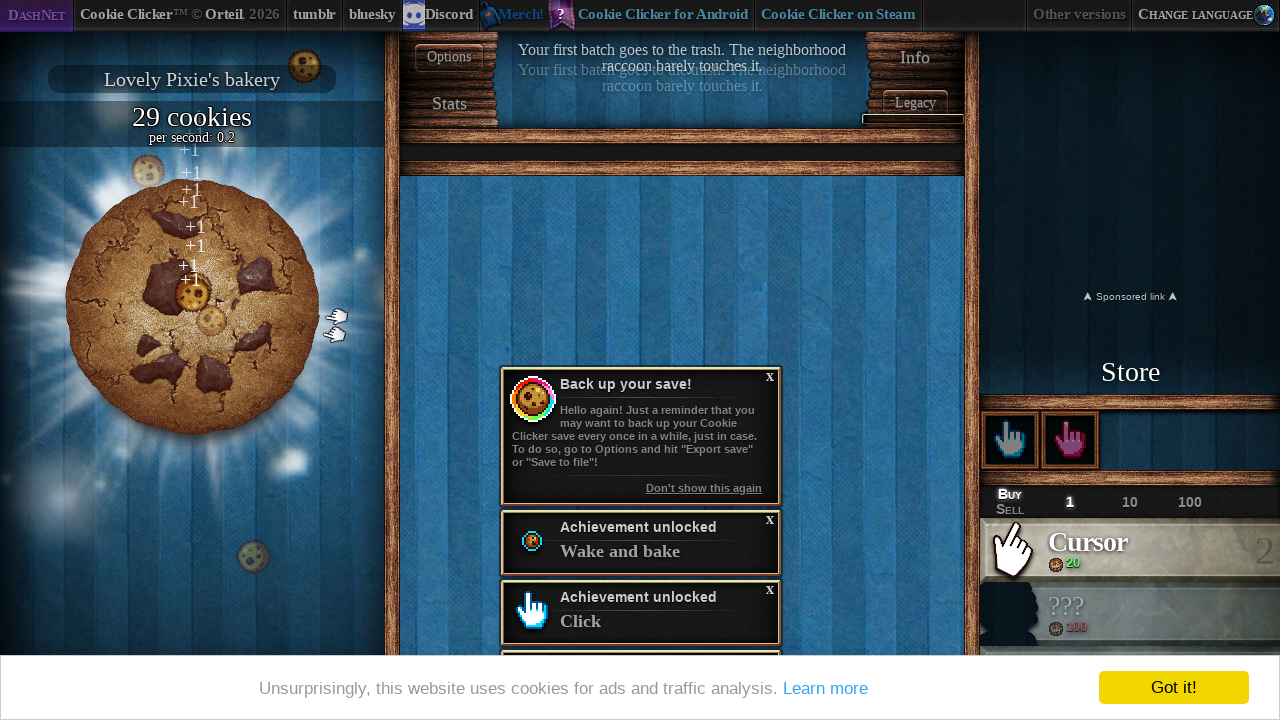

Found 1 affordable upgrade(s)
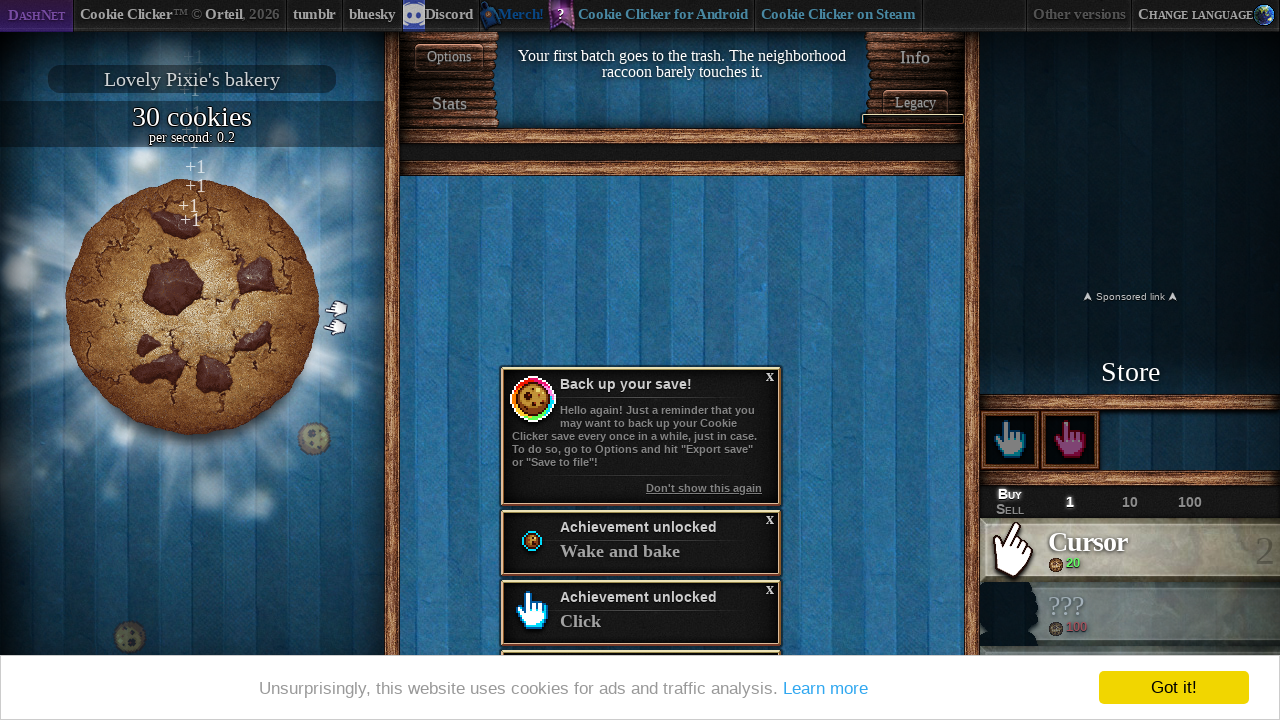

Purchased the most expensive affordable upgrade at (1130, 550) on div[id^='product'].enabled >> nth=-1
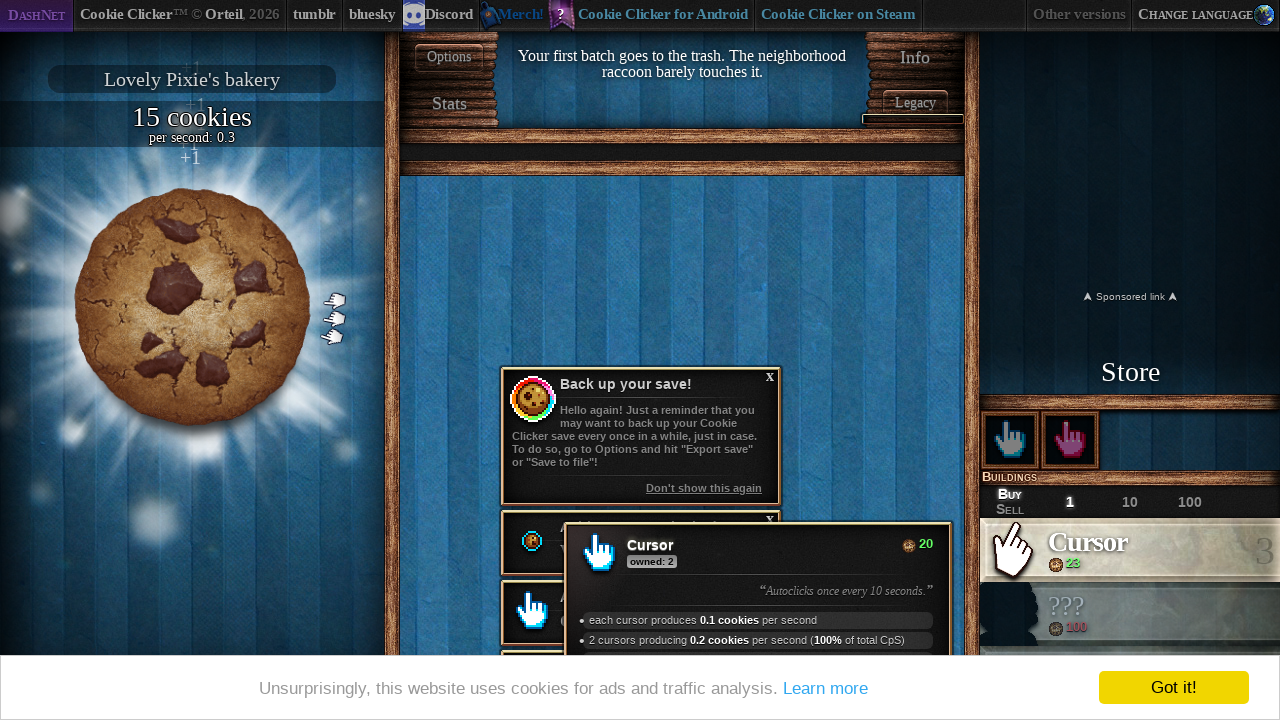

Clicked the cookie 10 times at (192, 307) on #bigCookie
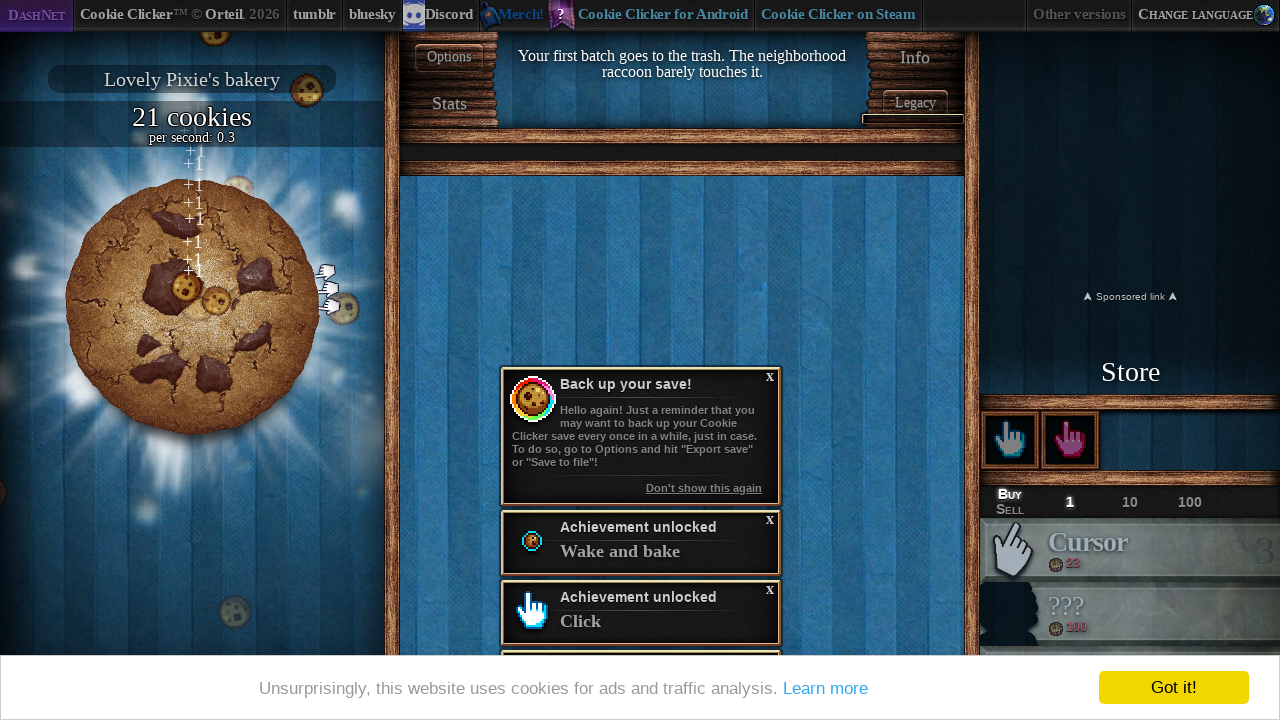

Verified cookie count display element exists
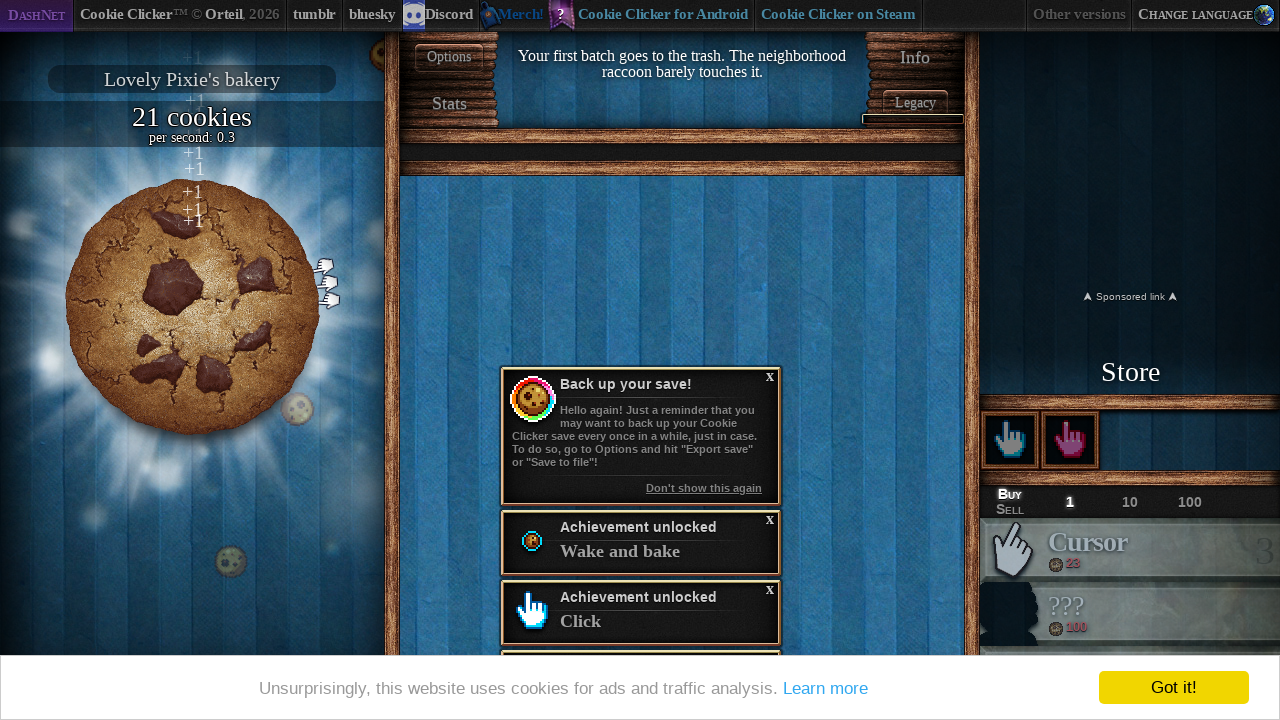

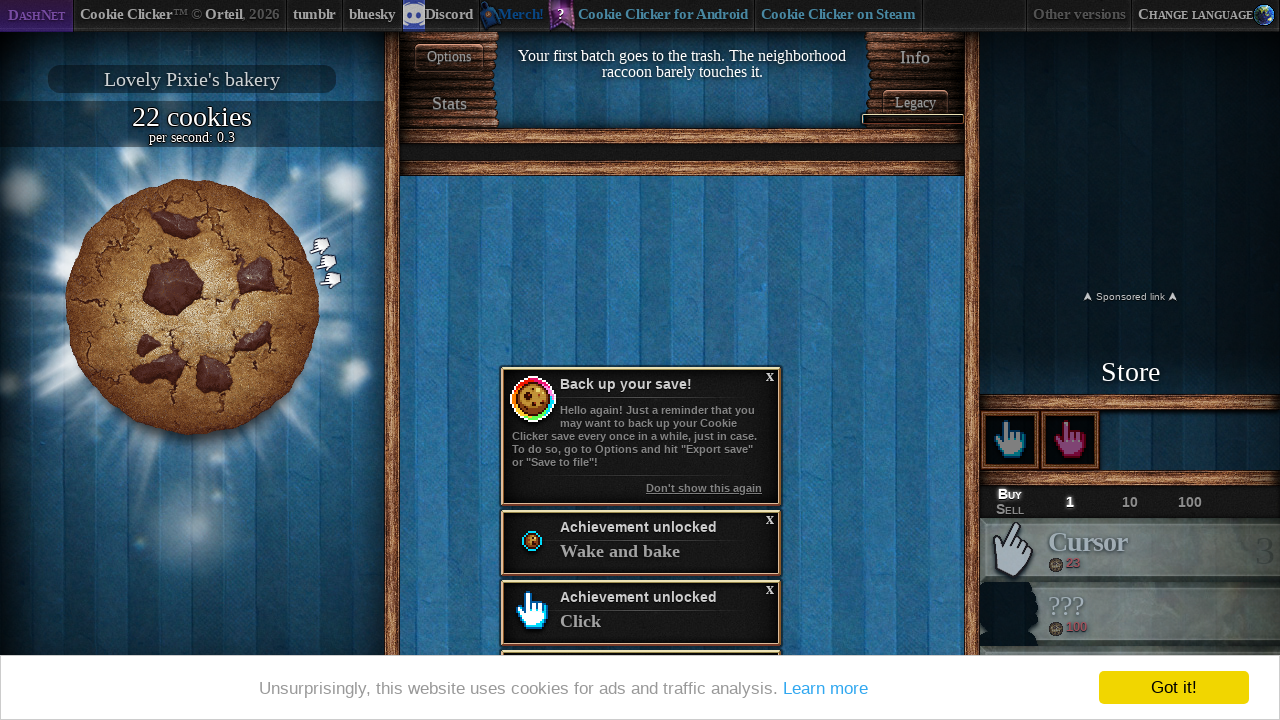